Tests handling of a delayed JavaScript alert that appears after 5 seconds by clicking a button and accepting the alert

Starting URL: https://demoqa.com/alerts

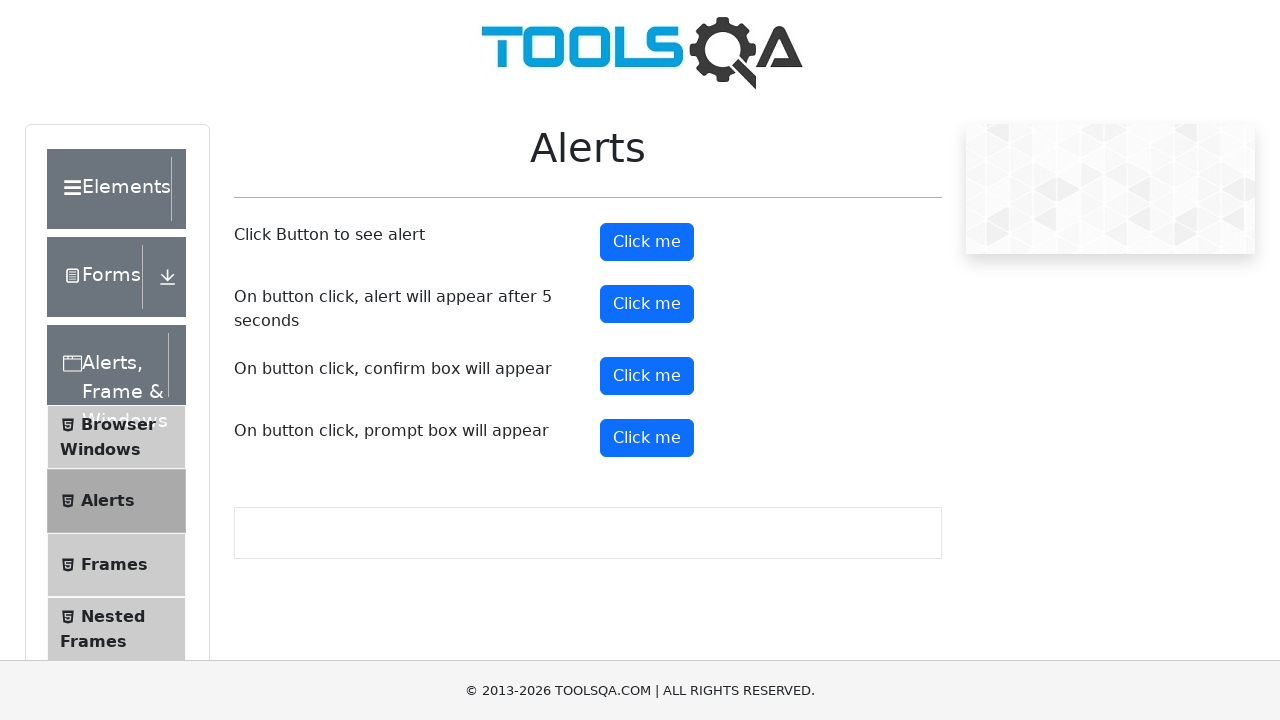

Set up dialog handler to automatically accept alerts
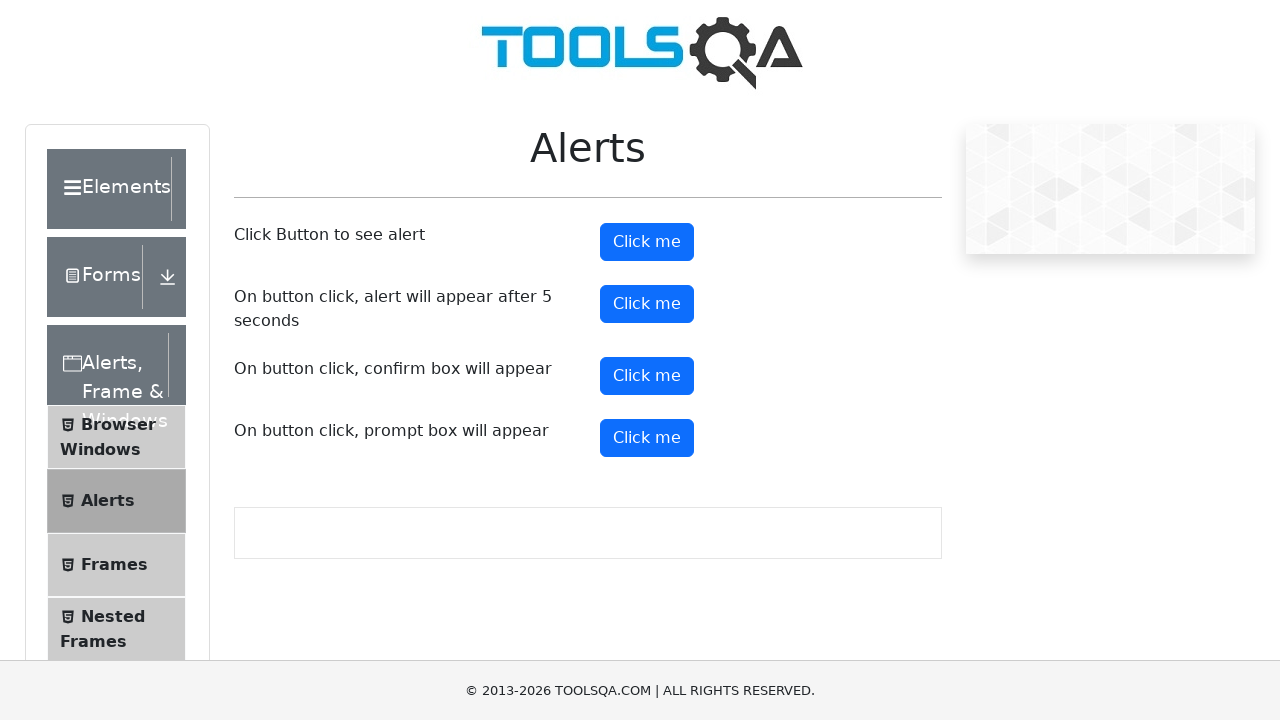

Clicked button to trigger delayed alert at (647, 304) on button#timerAlertButton
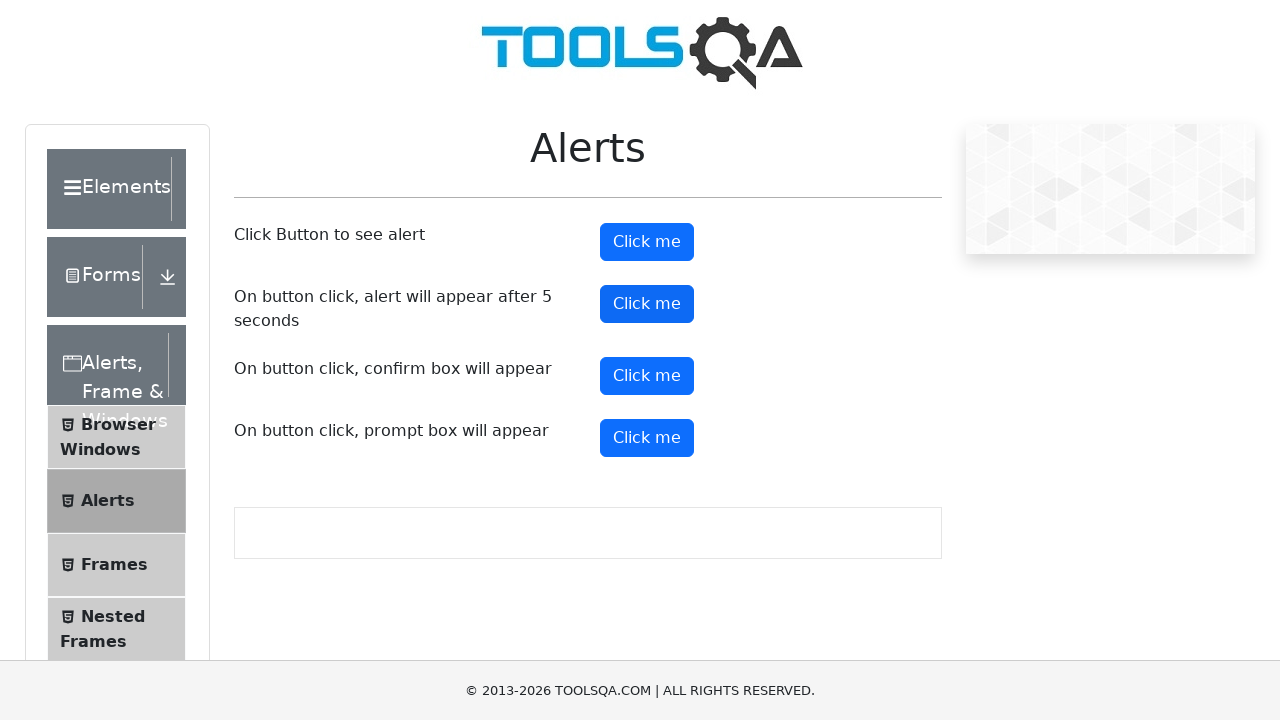

Waited 5 seconds for alert to appear and be automatically accepted
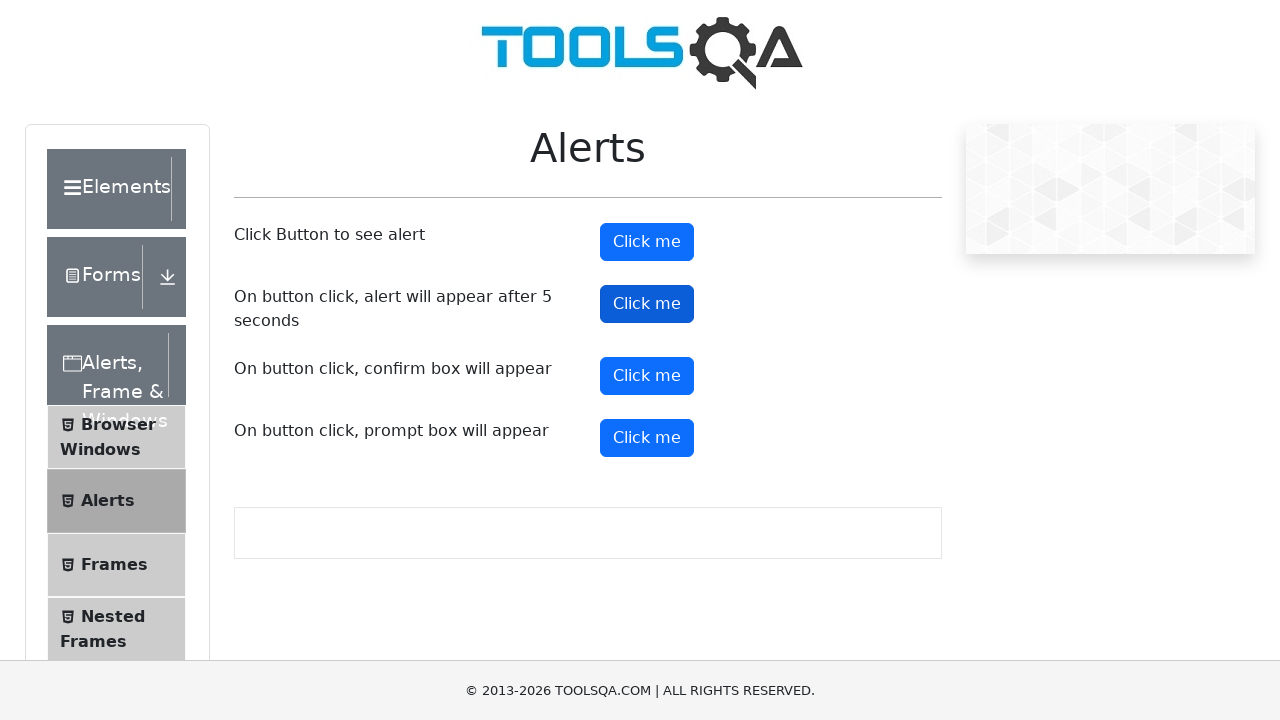

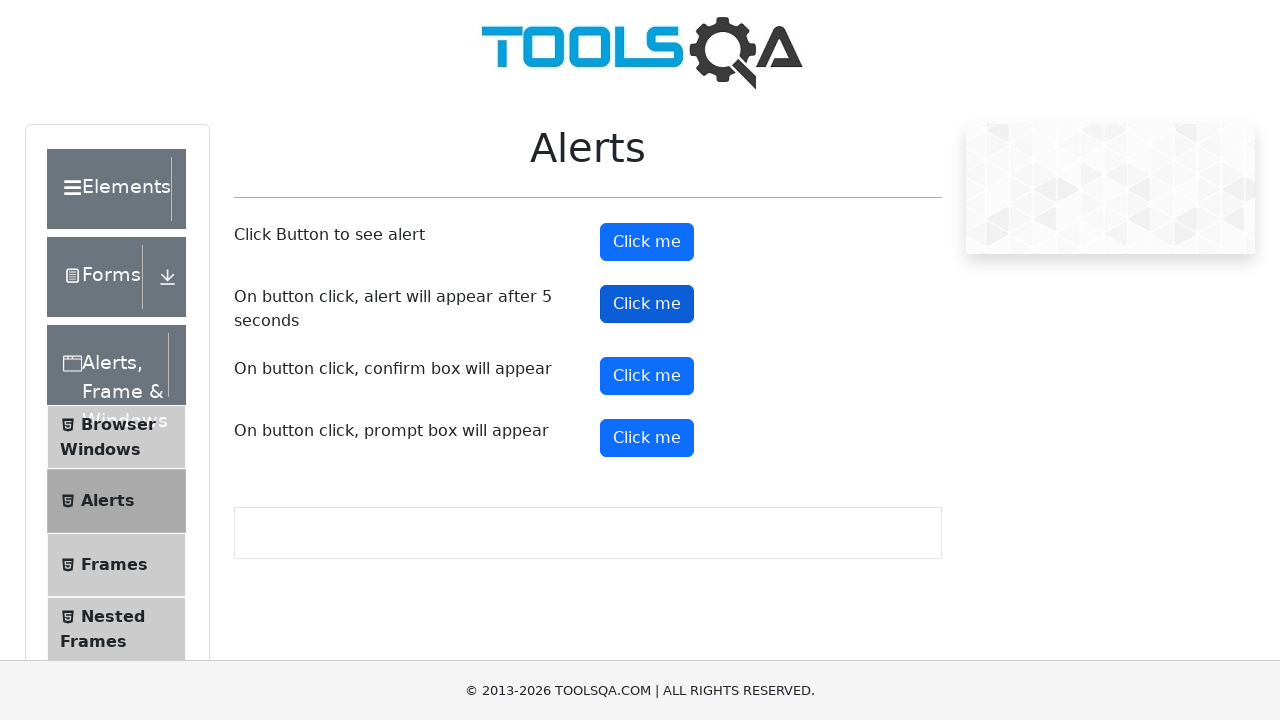